Tests the add/remove elements functionality by clicking the Add Element button 5 times and verifying Delete buttons appear (Firefox version)

Starting URL: http://the-internet.herokuapp.com/add_remove_elements/

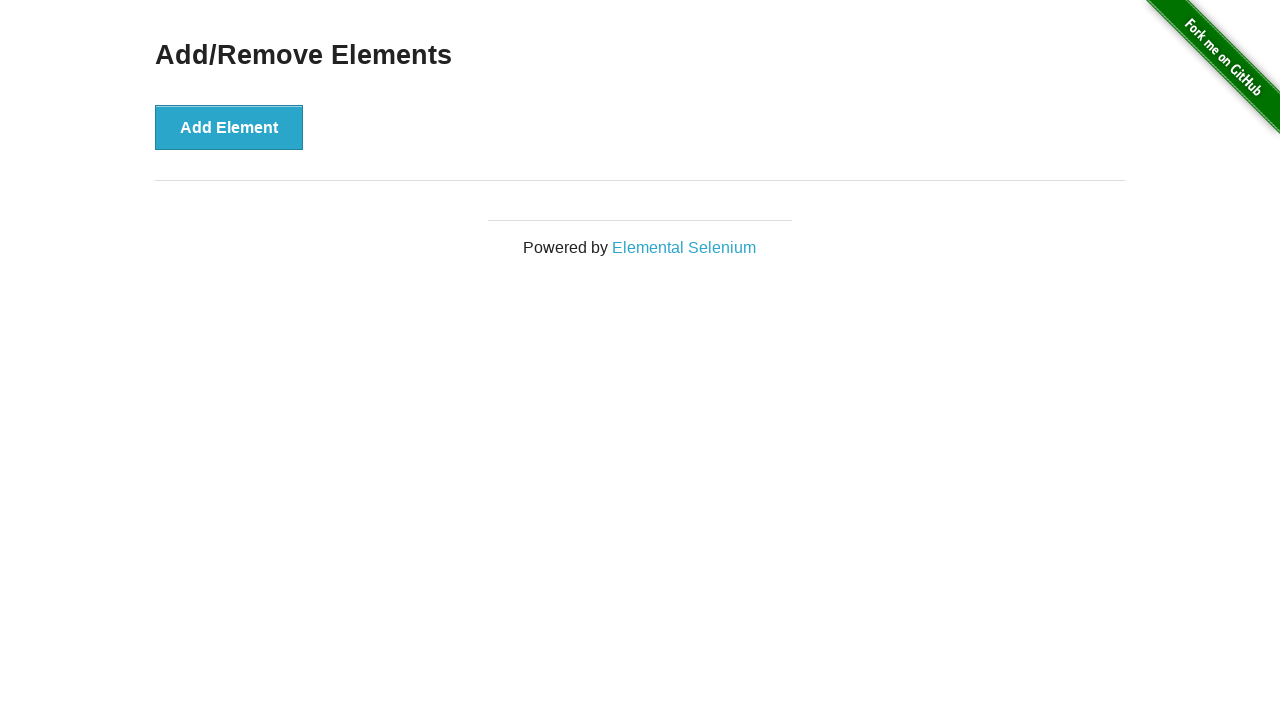

Clicked Add Element button (click 1 of 5) at (229, 127) on xpath=//button[text()='Add Element']
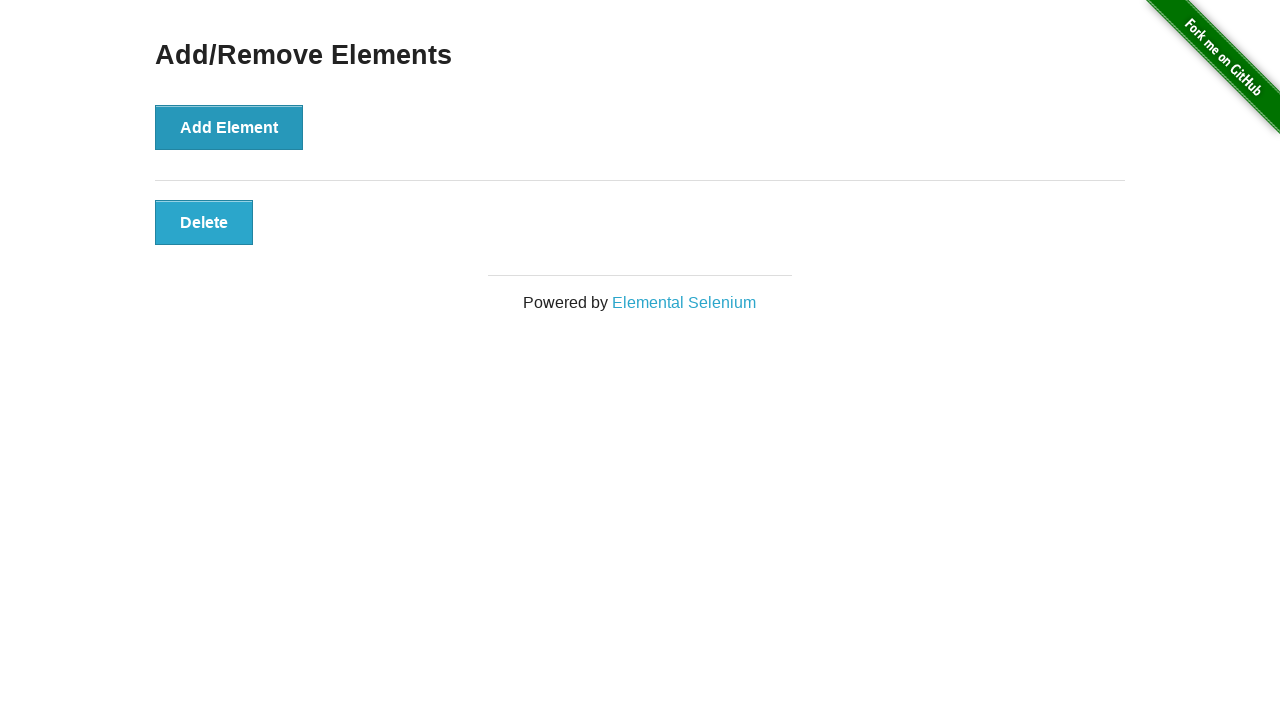

Clicked Add Element button (click 2 of 5) at (229, 127) on xpath=//button[text()='Add Element']
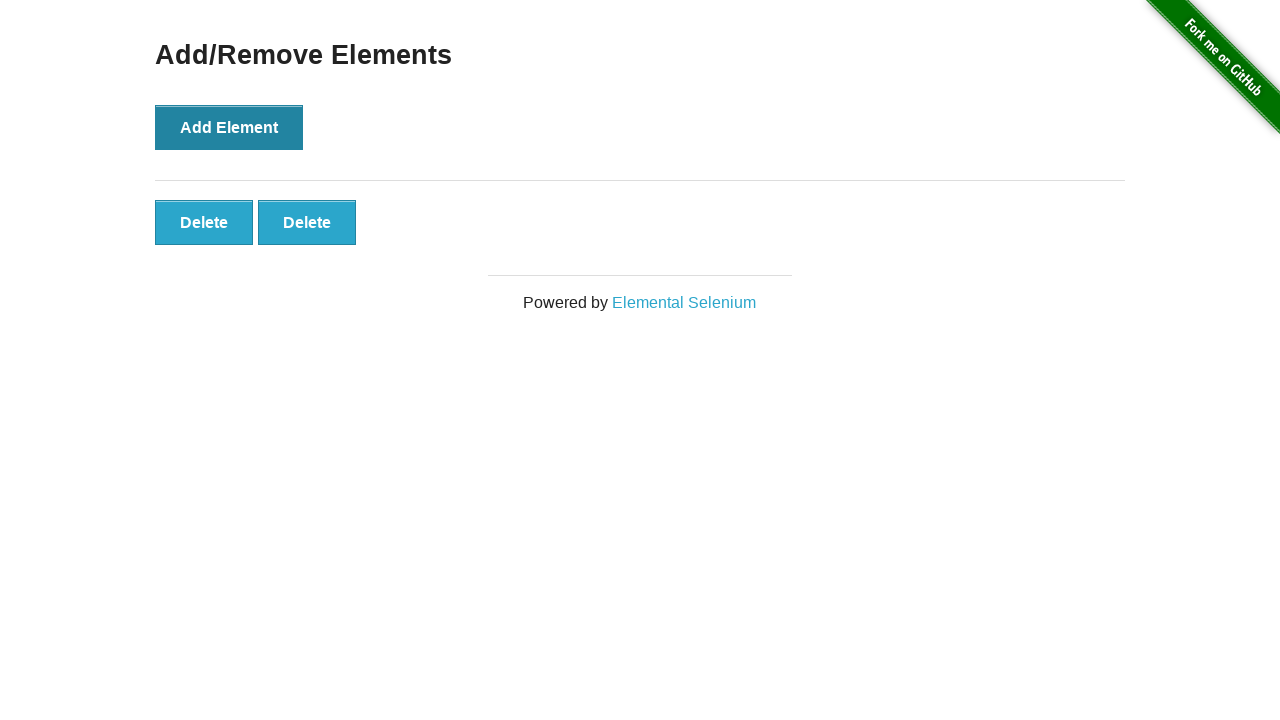

Clicked Add Element button (click 3 of 5) at (229, 127) on xpath=//button[text()='Add Element']
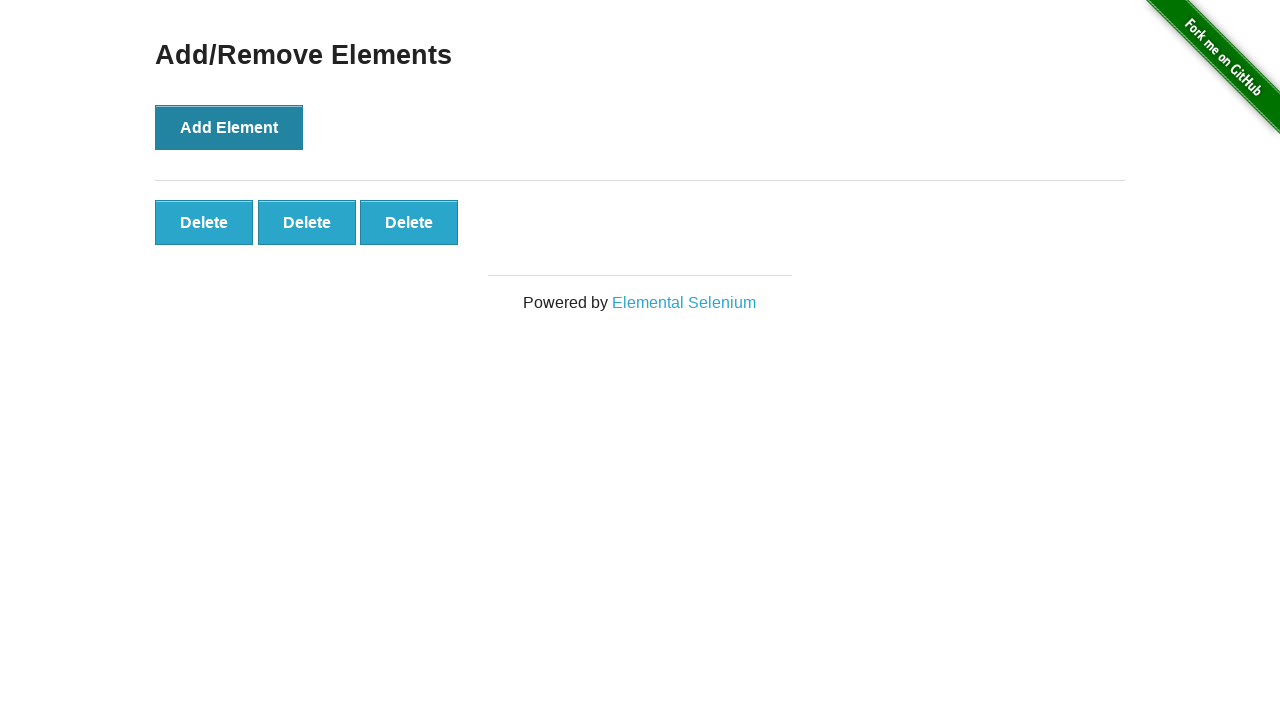

Clicked Add Element button (click 4 of 5) at (229, 127) on xpath=//button[text()='Add Element']
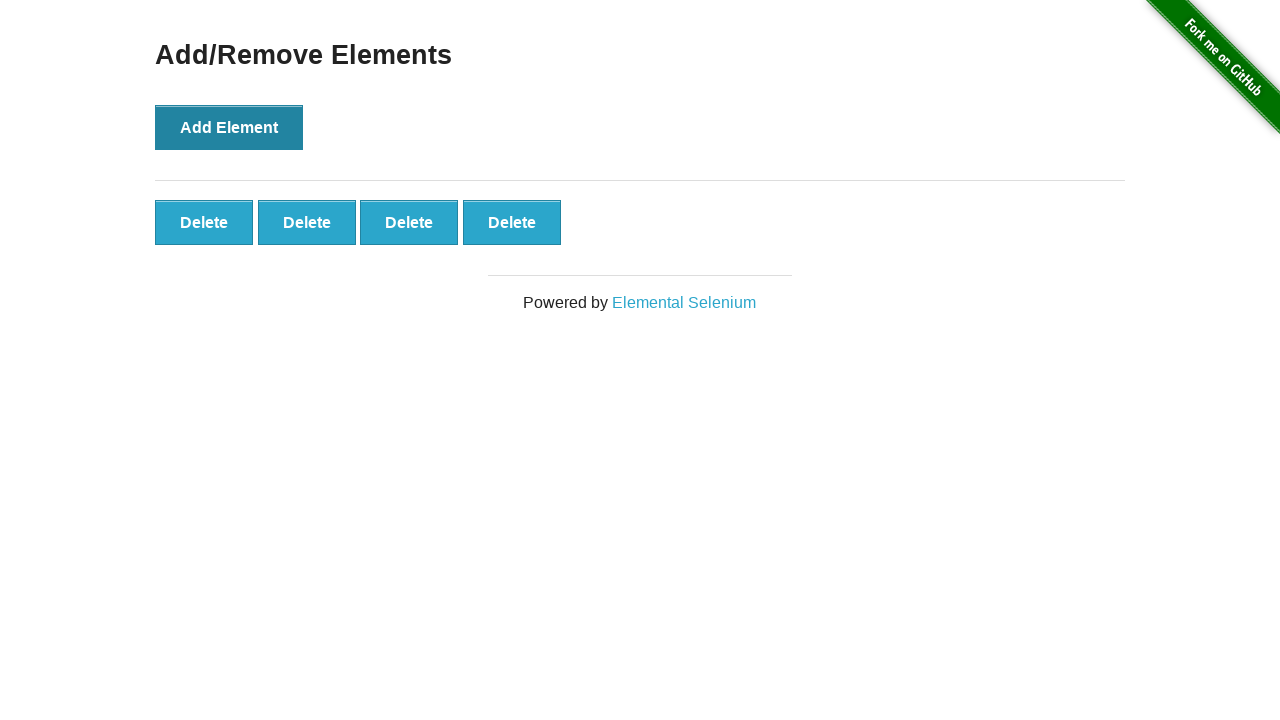

Clicked Add Element button (click 5 of 5) at (229, 127) on xpath=//button[text()='Add Element']
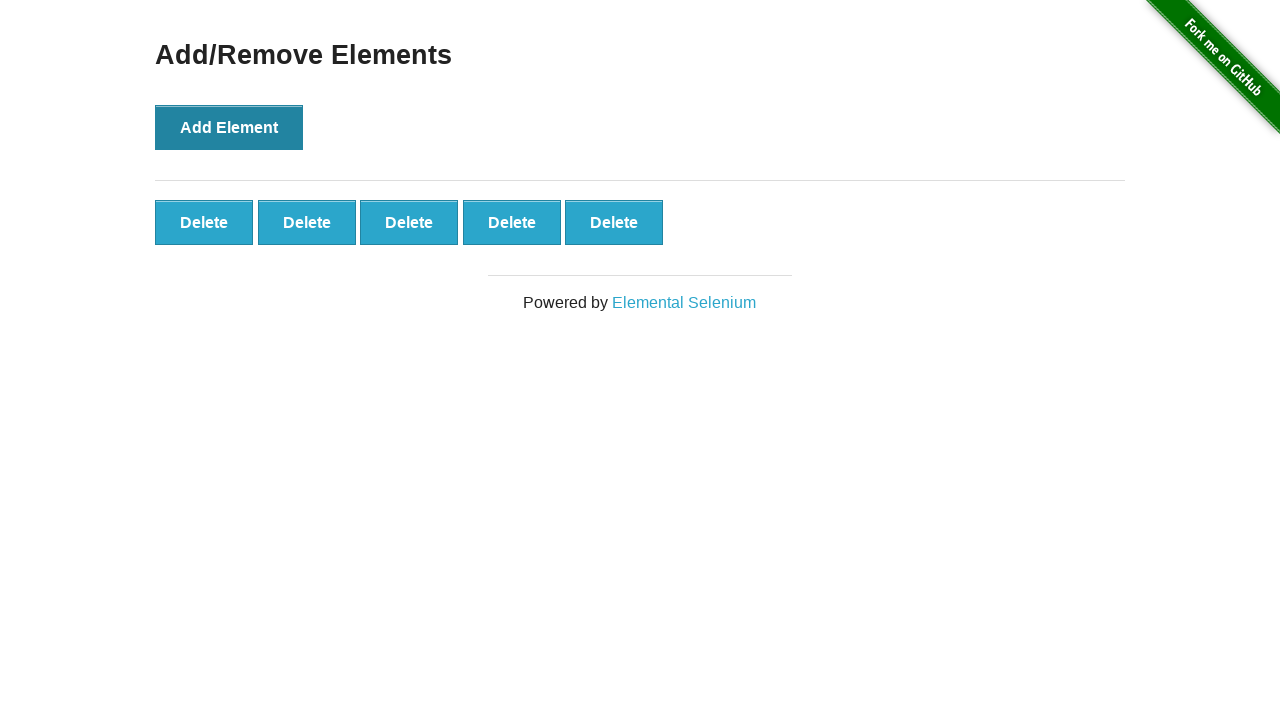

Waited for Delete buttons to appear
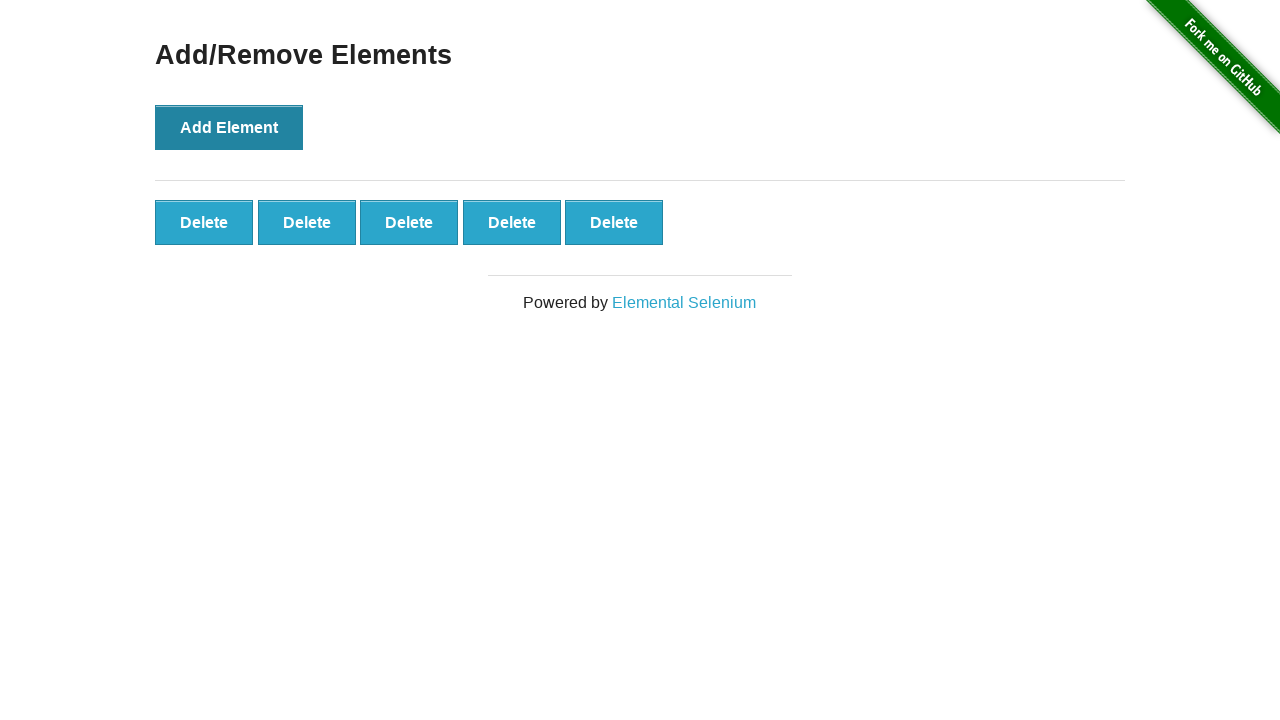

Located all Delete buttons (found 5)
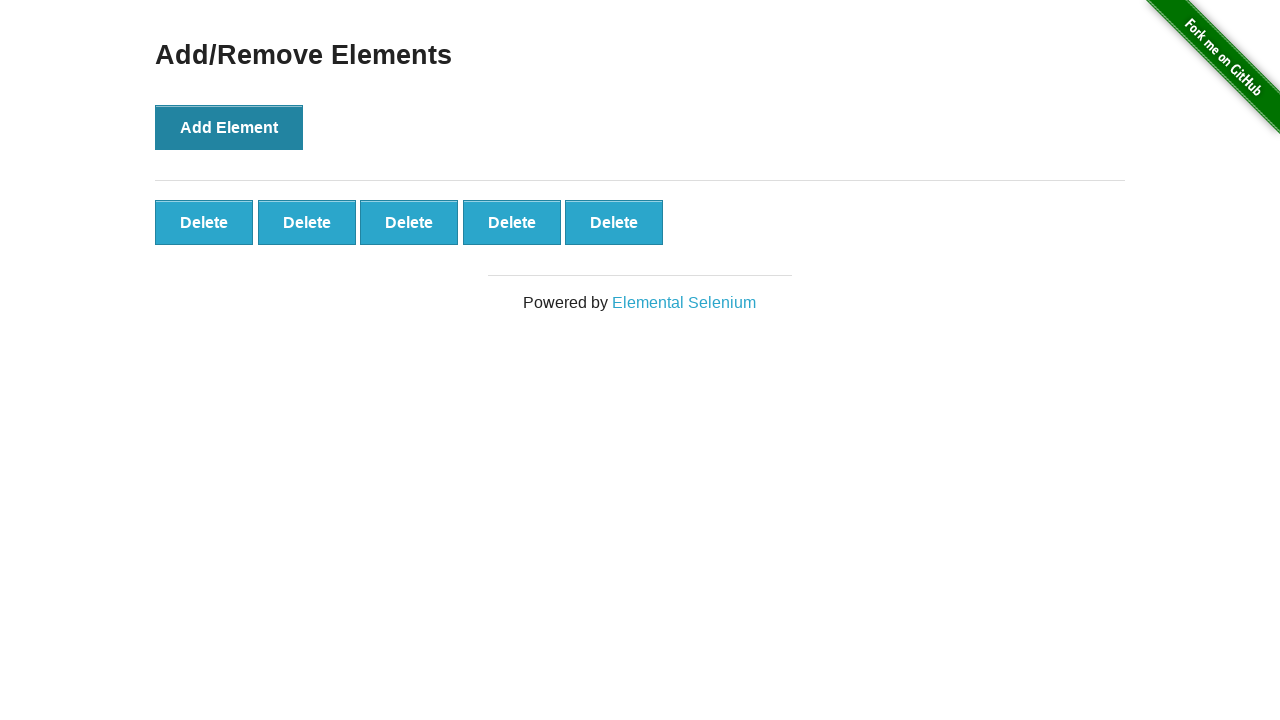

Verified that 5 Delete buttons are present
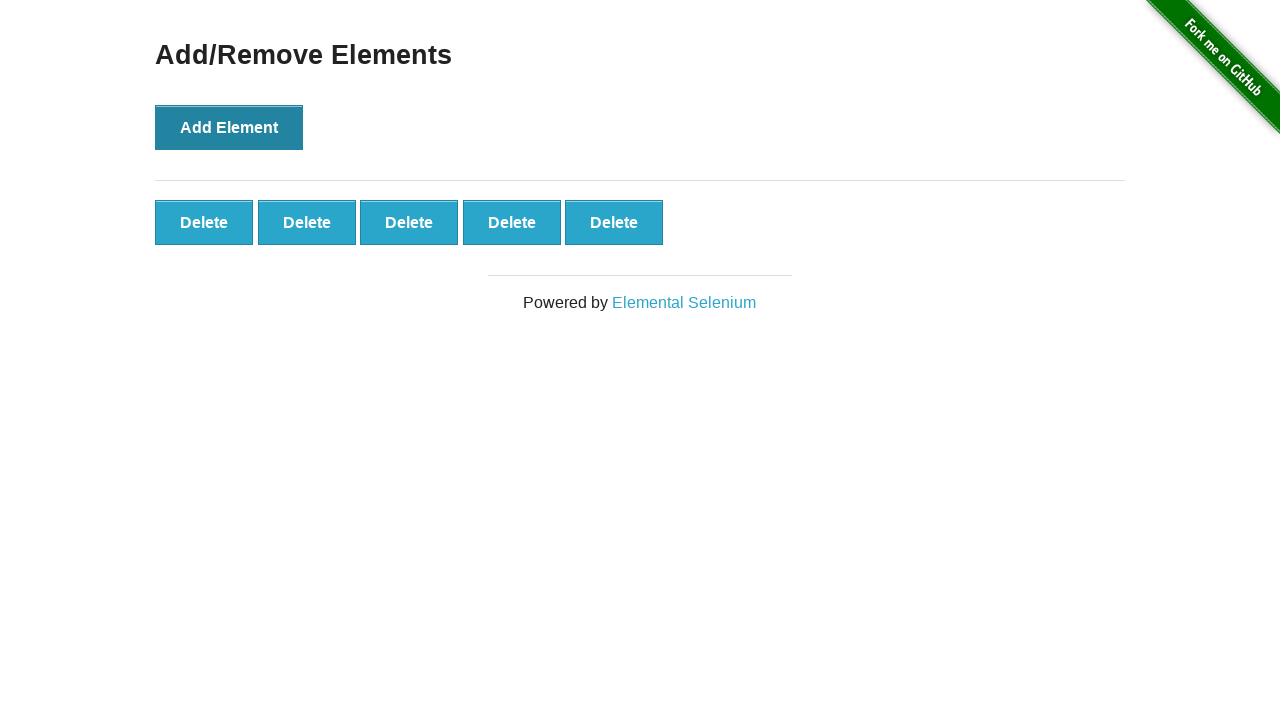

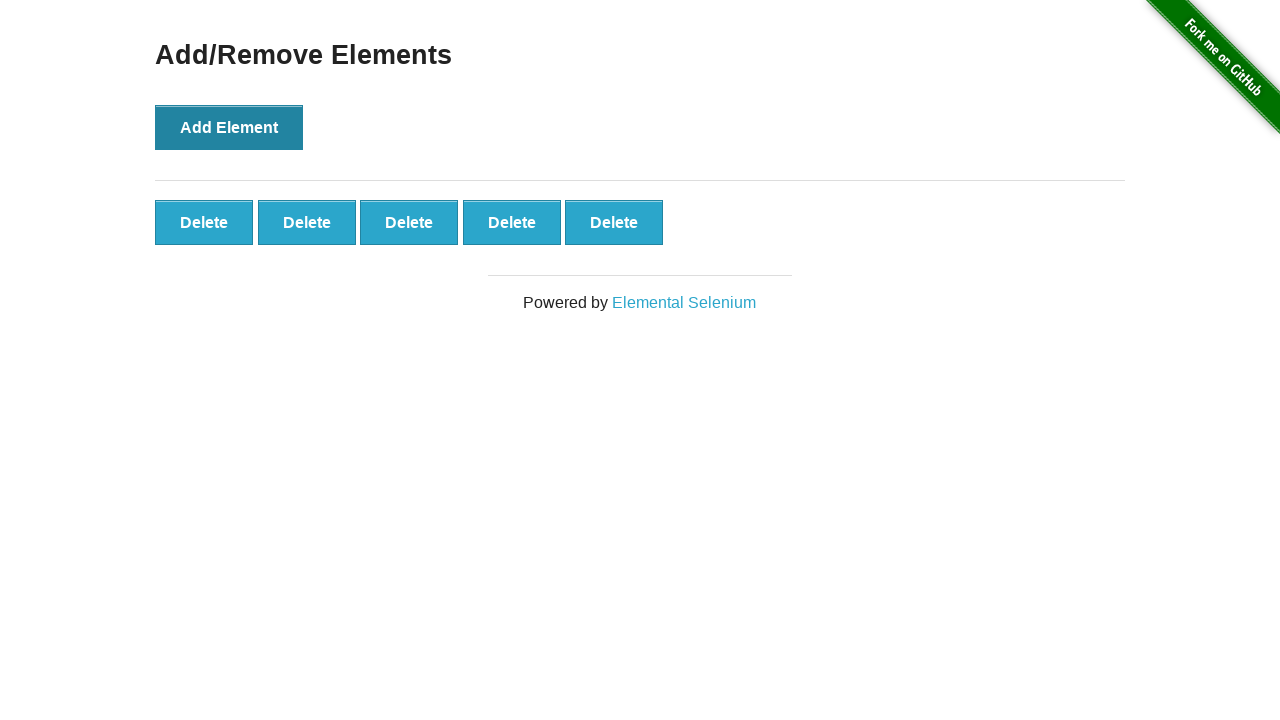